Navigates to a location detection website and maximizes the browser window to test page loading.

Starting URL: https://whatmylocation.com/

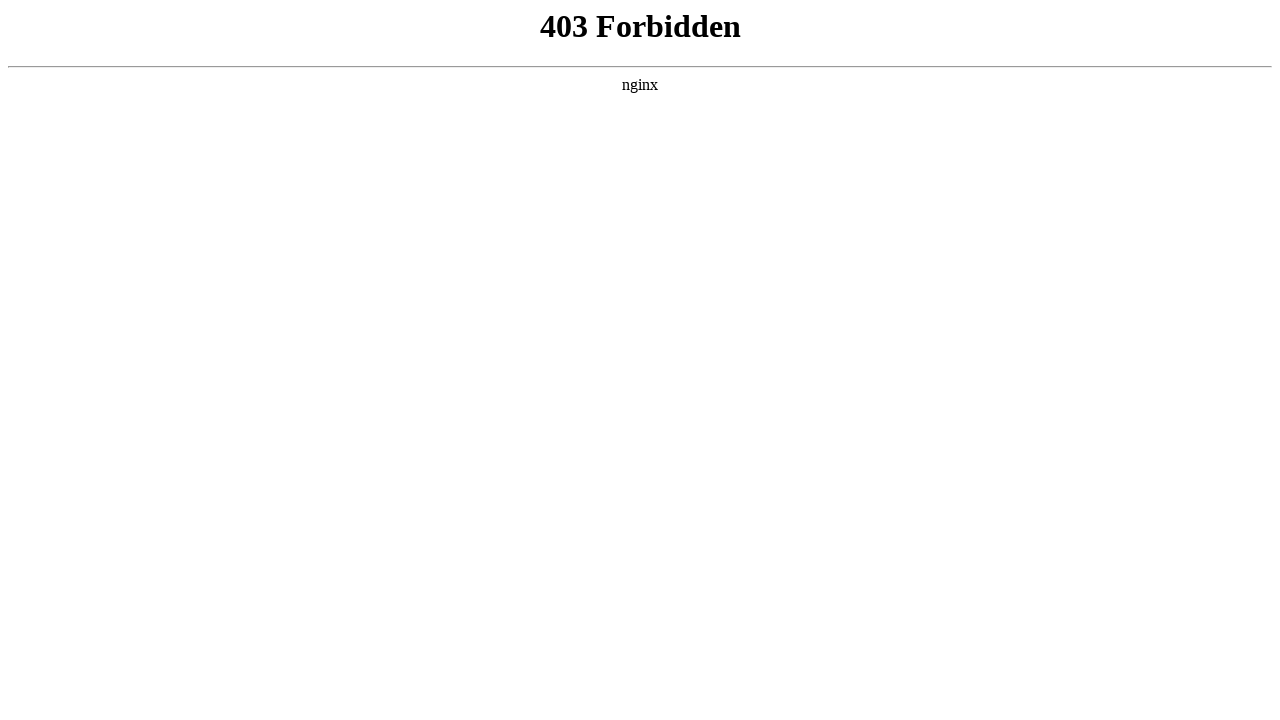

Set viewport size to 1920x1080 to maximize browser window
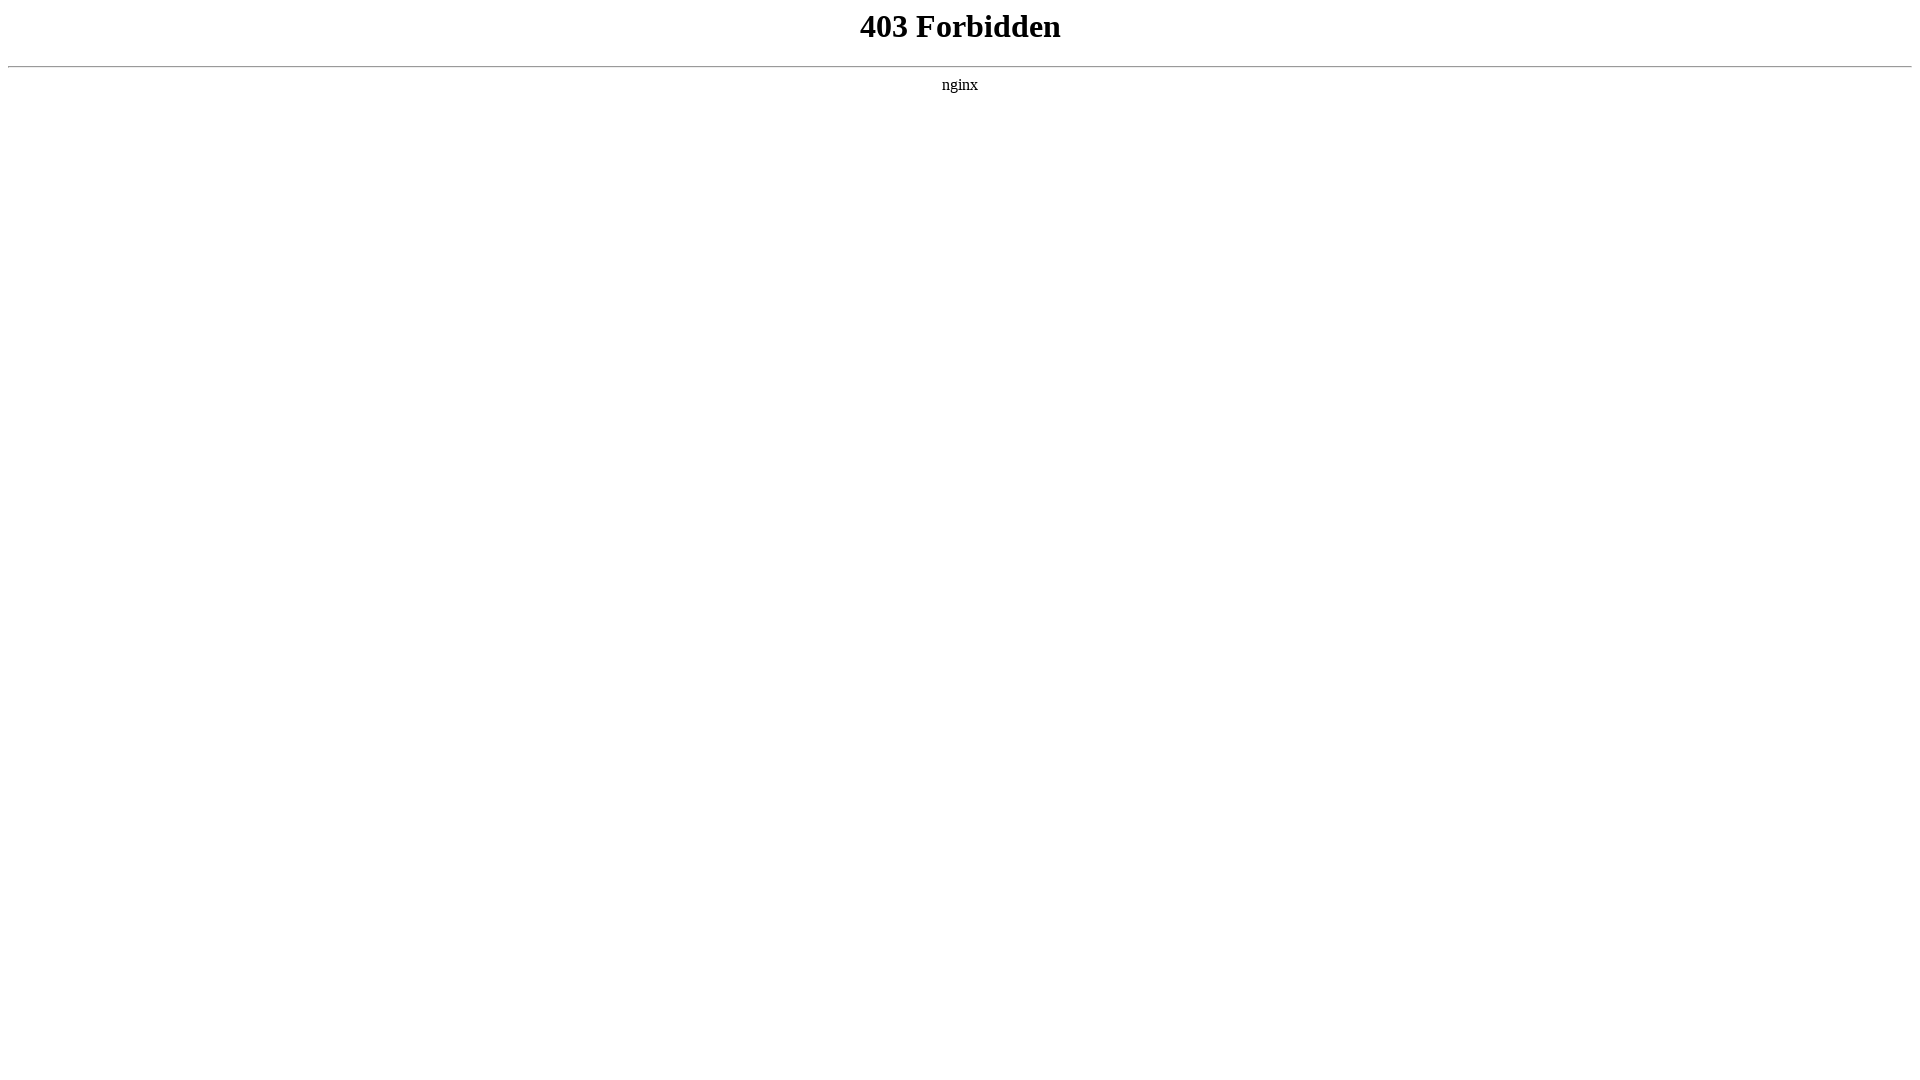

Waited for page to load with networkidle state
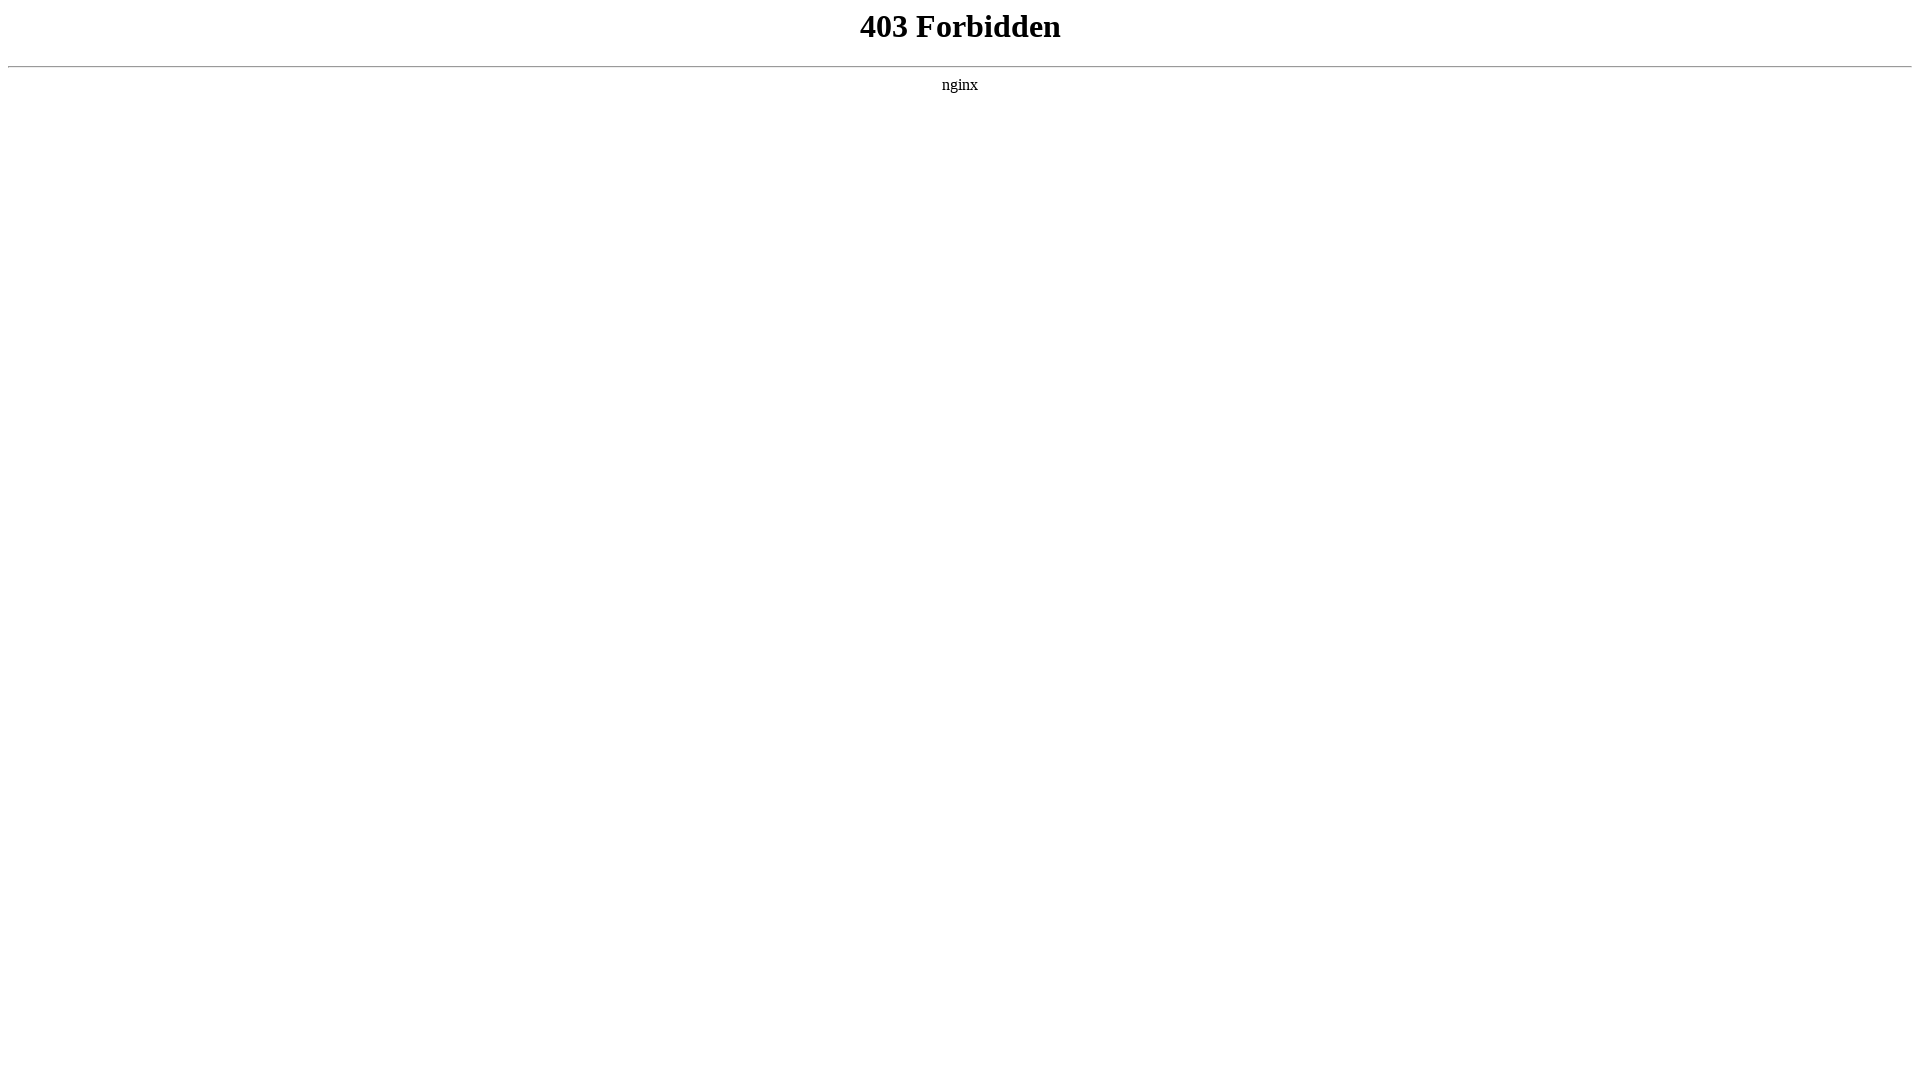

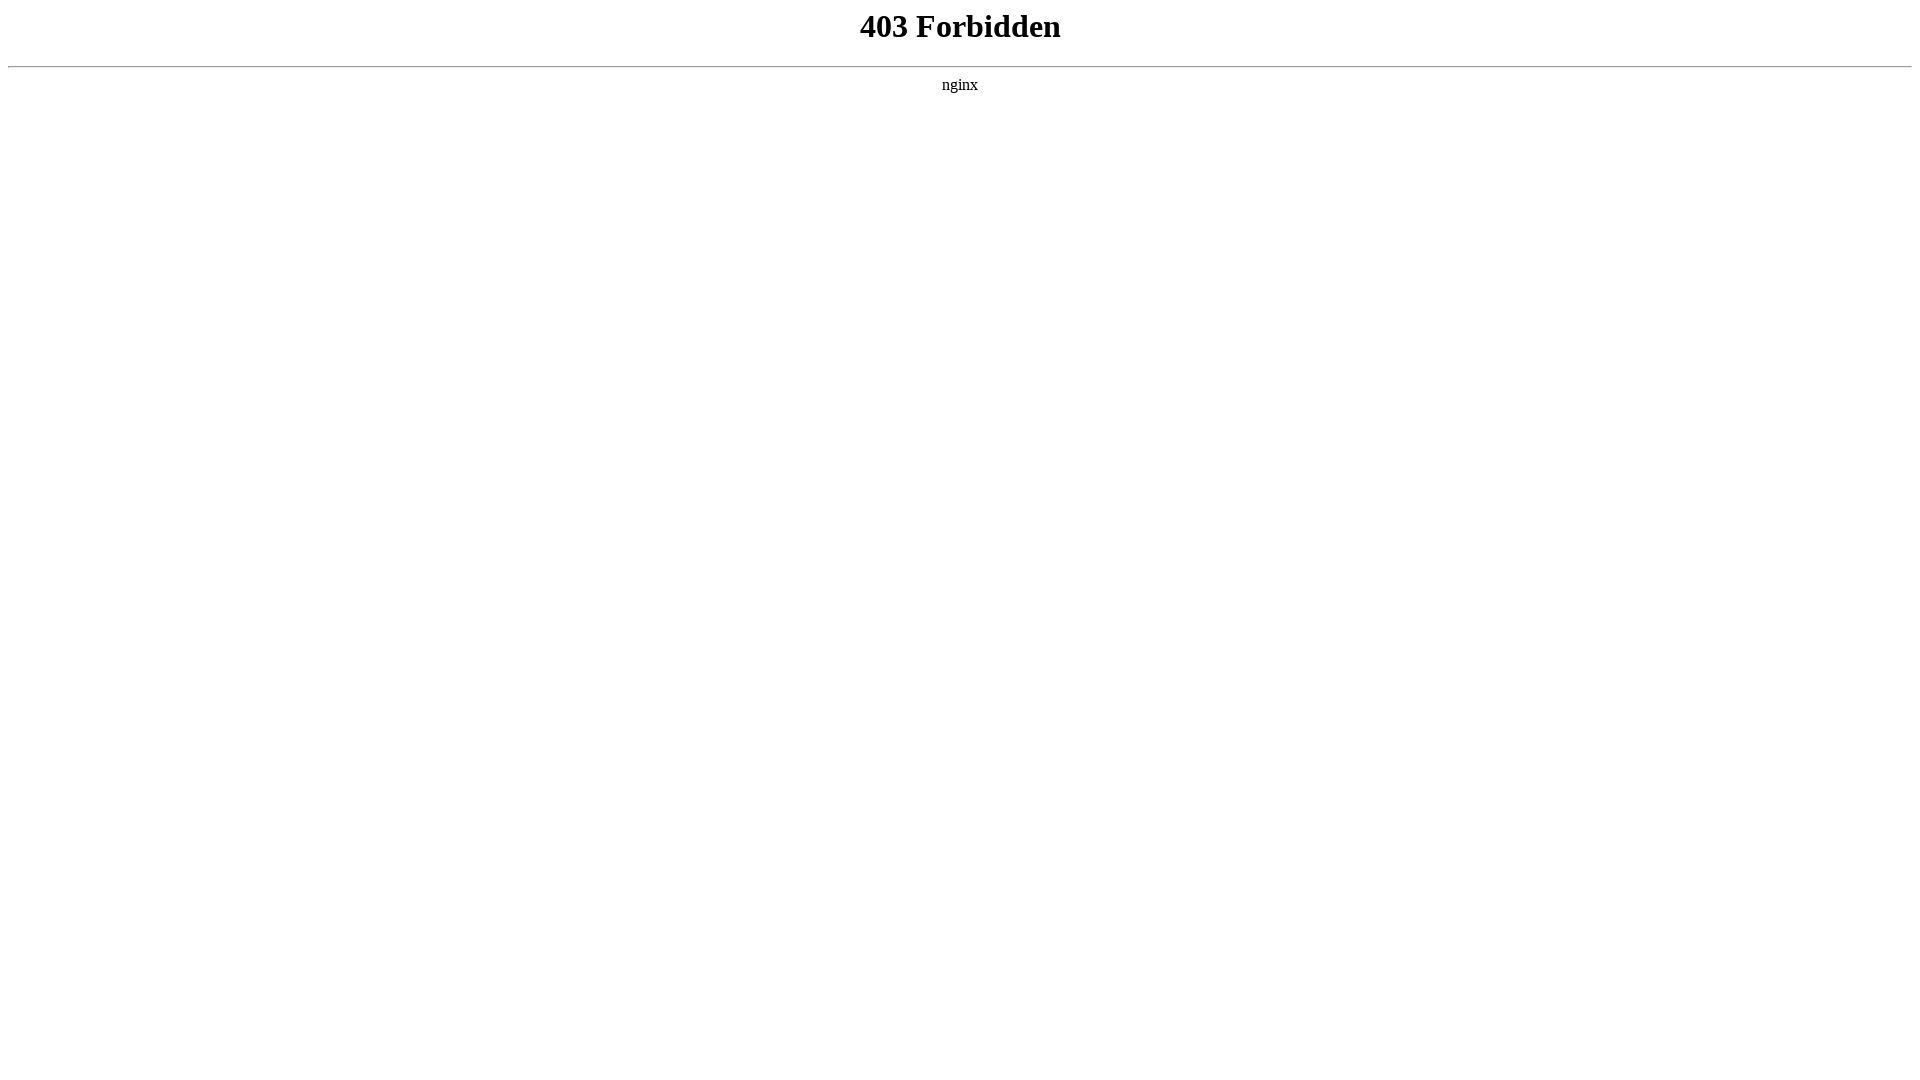